Tests drag and drop functionality by dragging an element and dropping it onto a droppable target area within an iframe

Starting URL: https://jqueryui.com/droppable/

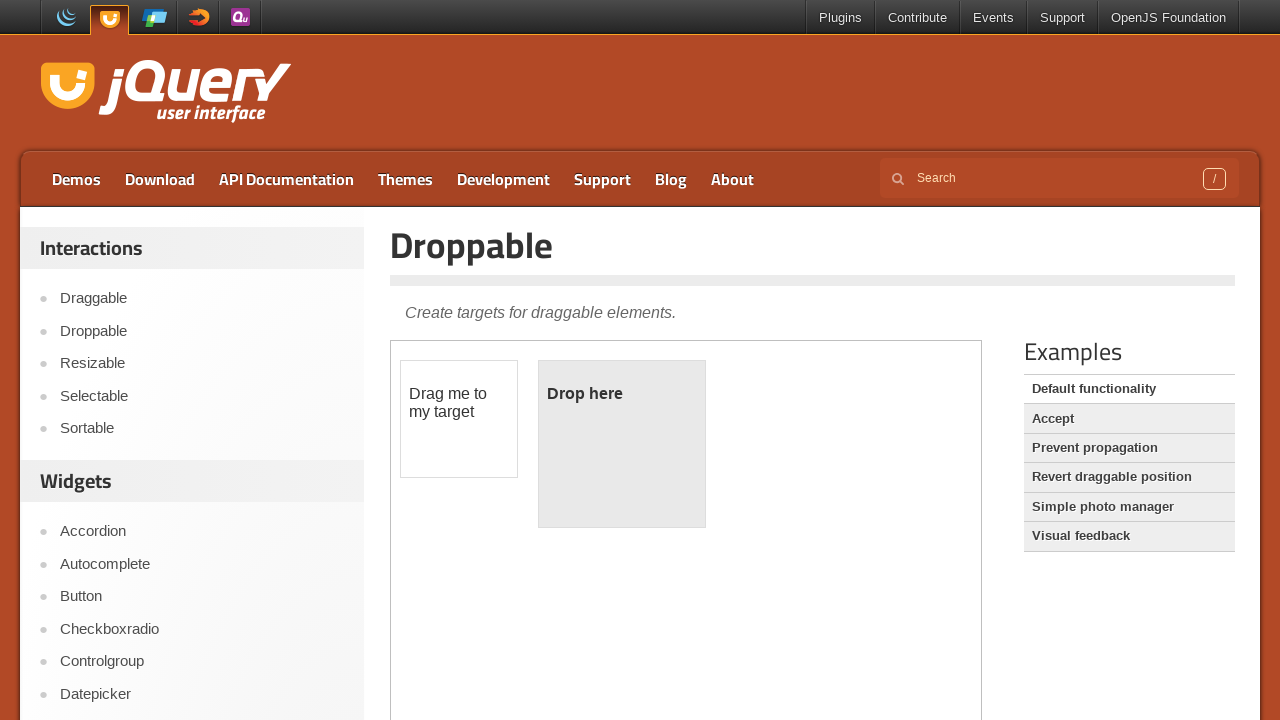

Navigated to jQuery UI droppable demo page
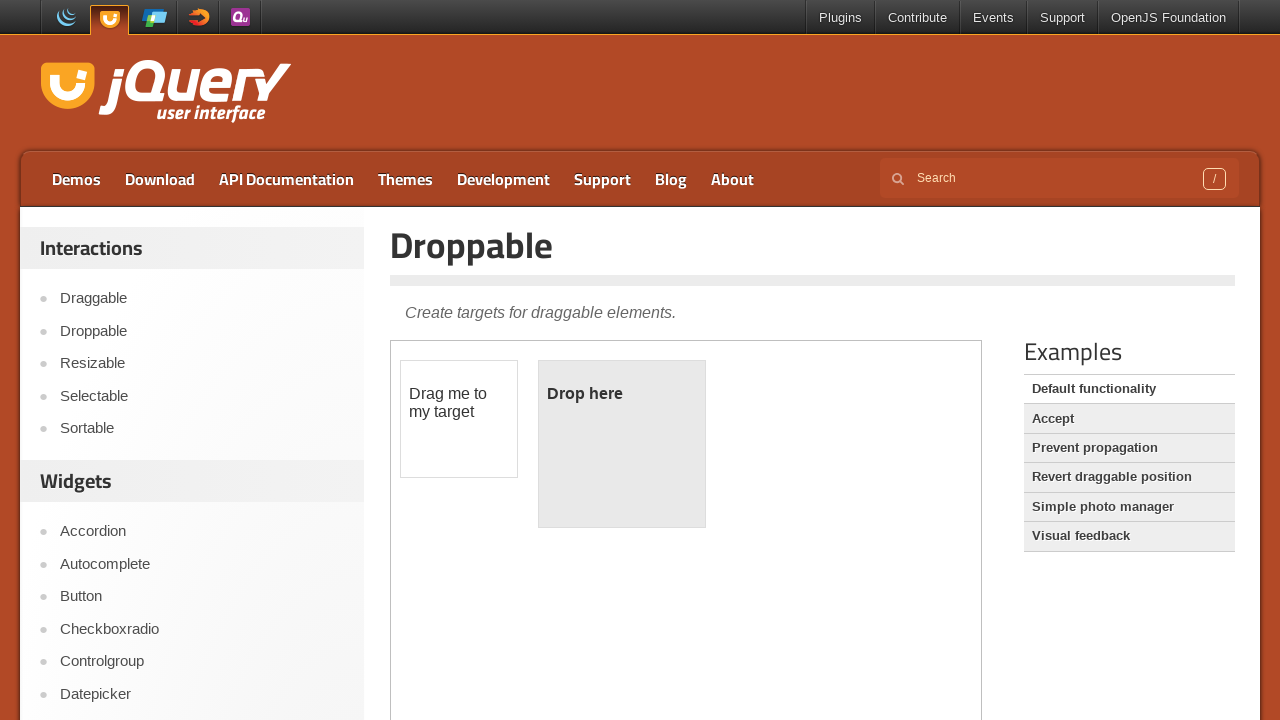

Located and switched to demo iframe
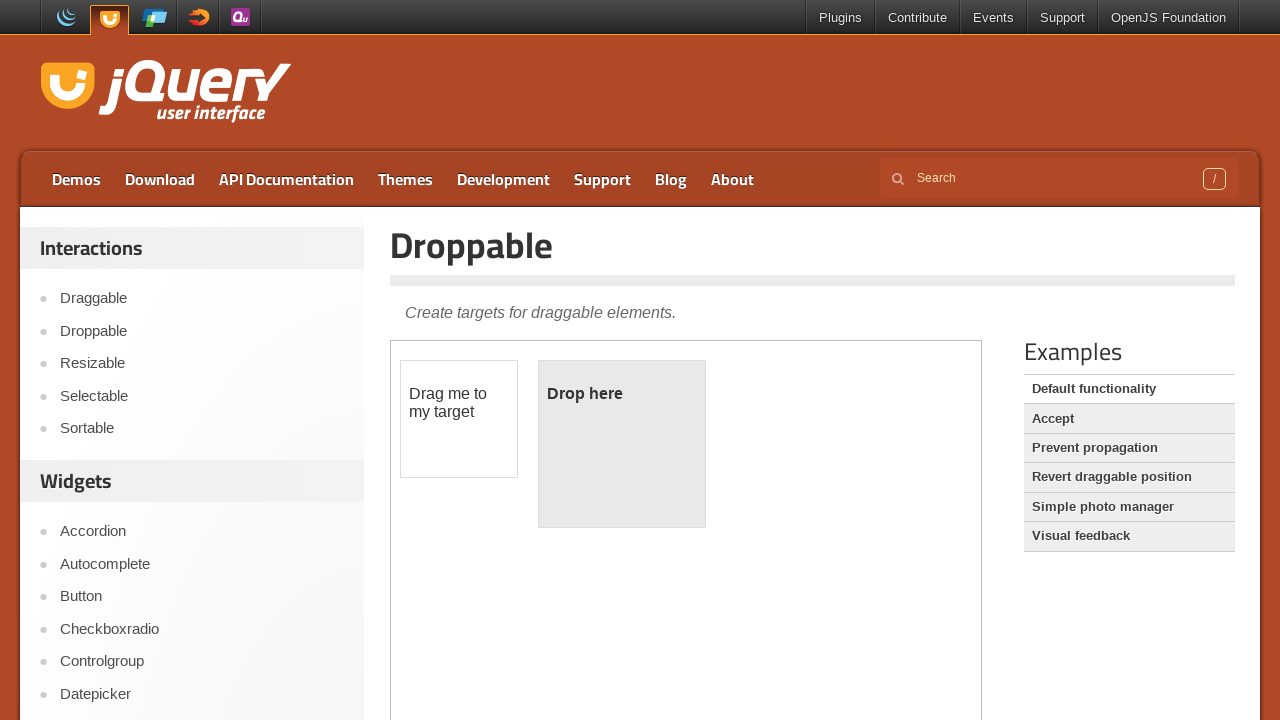

Located draggable element with id 'draggable'
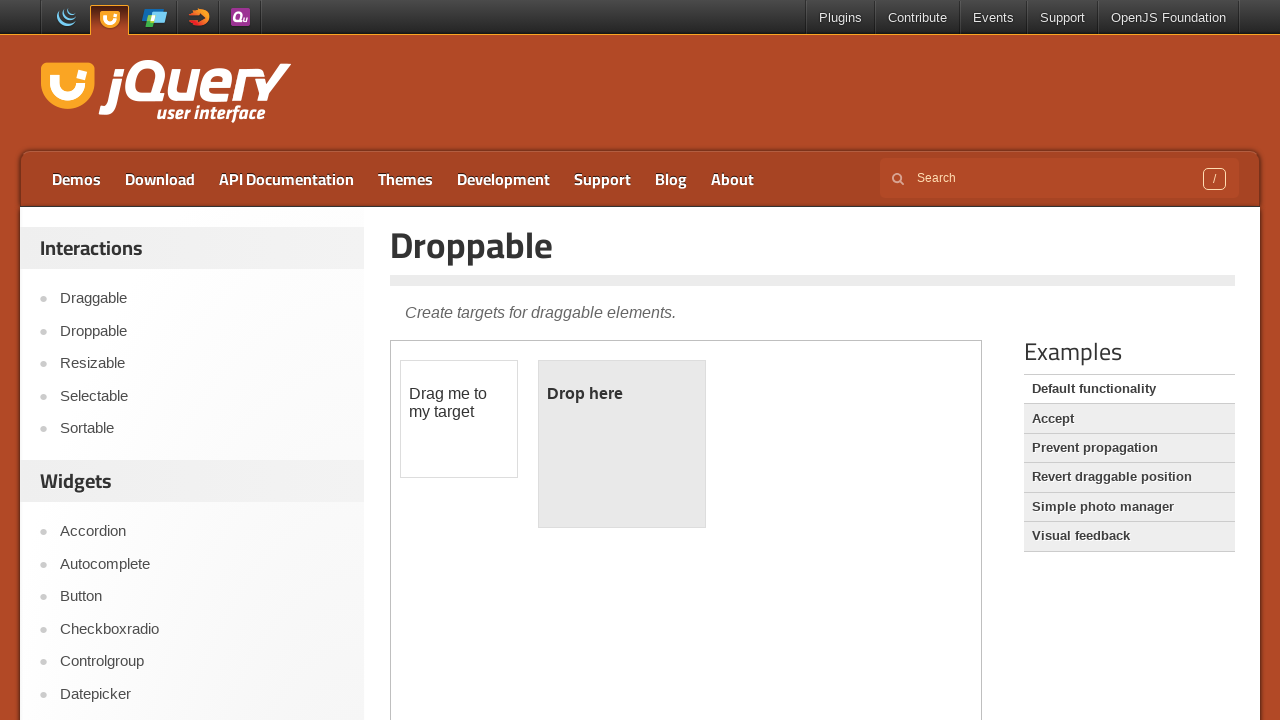

Located droppable target element with id 'droppable'
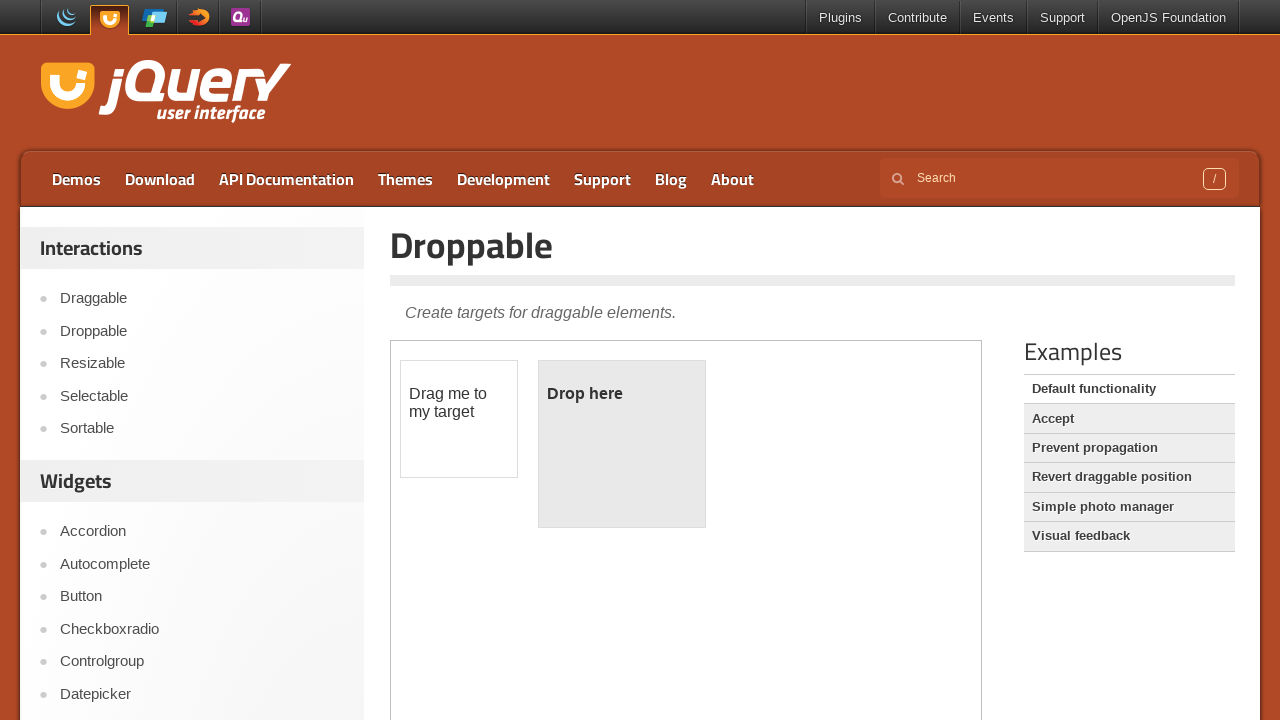

Dragged draggable element onto droppable target area at (622, 444)
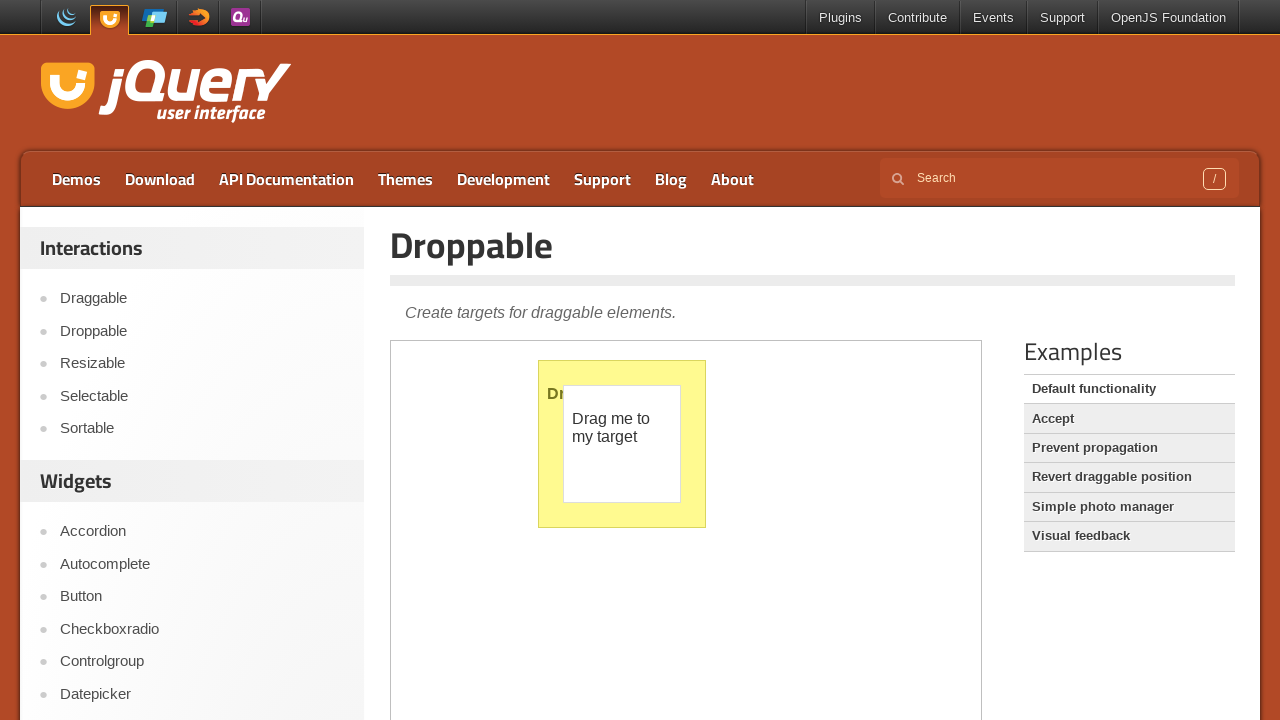

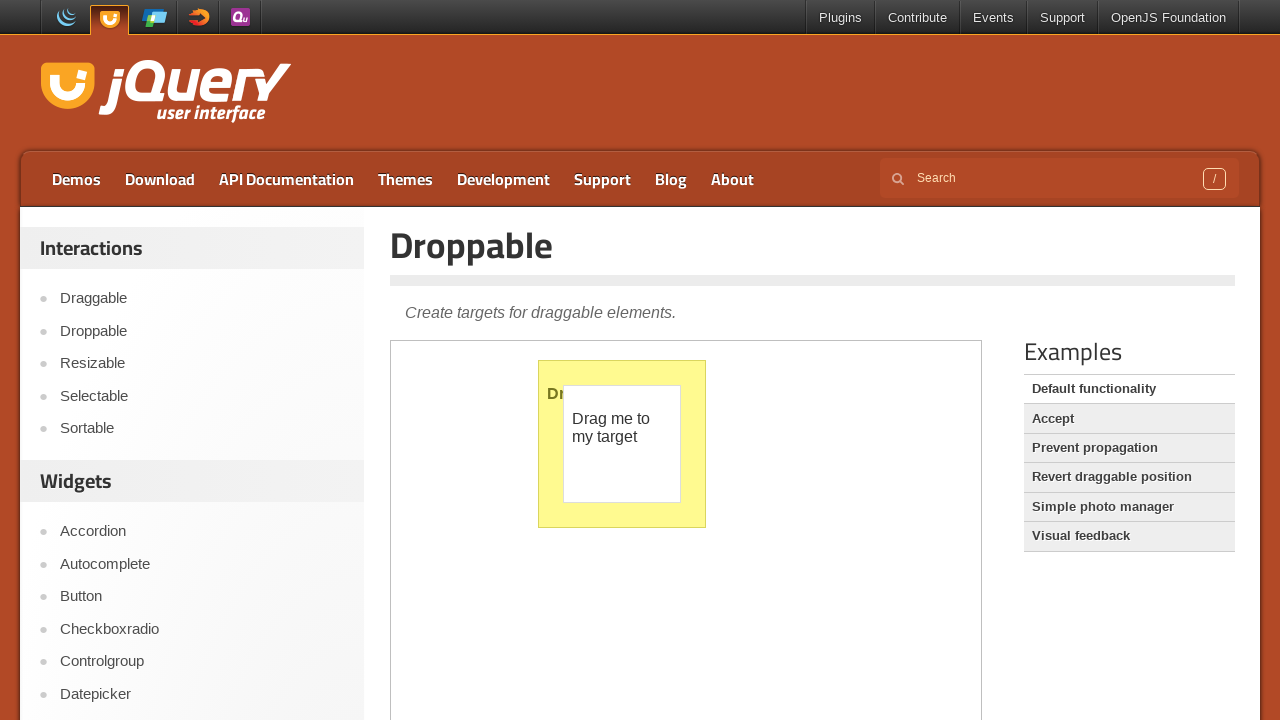